Tests window handle functionality by clicking a button that opens a new window

Starting URL: https://www.hyrtutorials.com/p/window-handles-practice.html

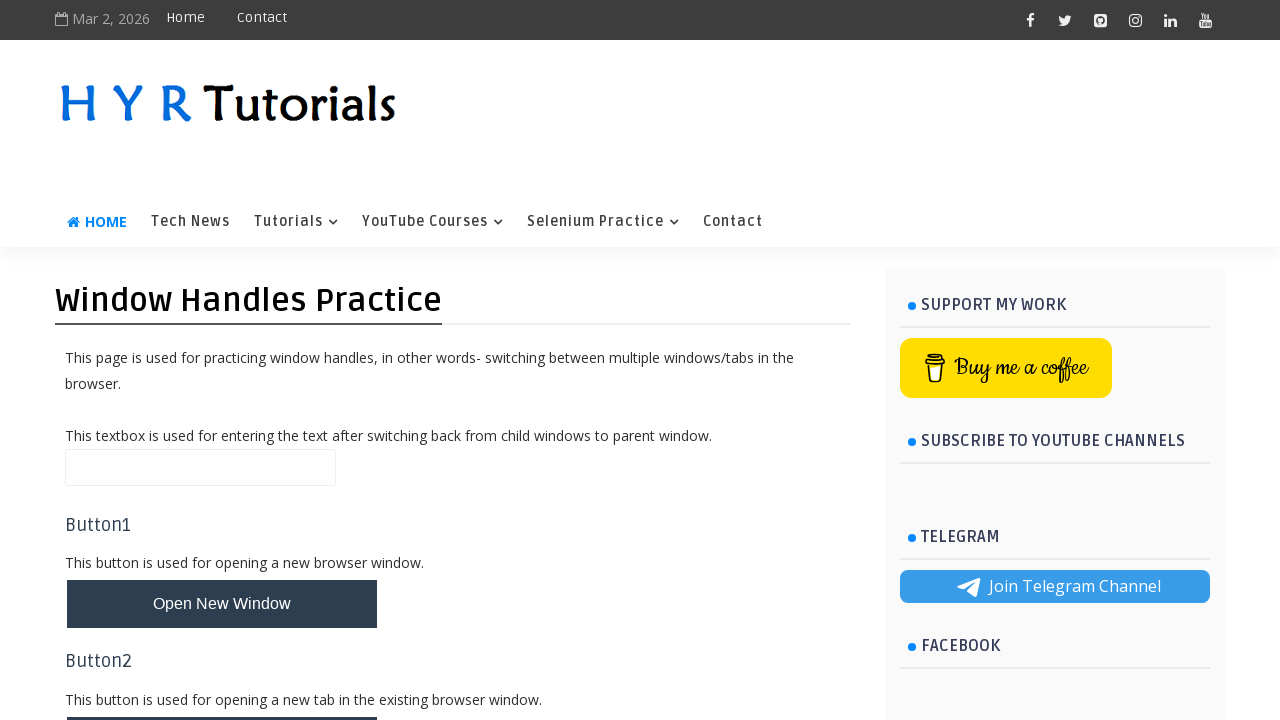

Clicked button to open new window at (222, 604) on #newWindowBtn
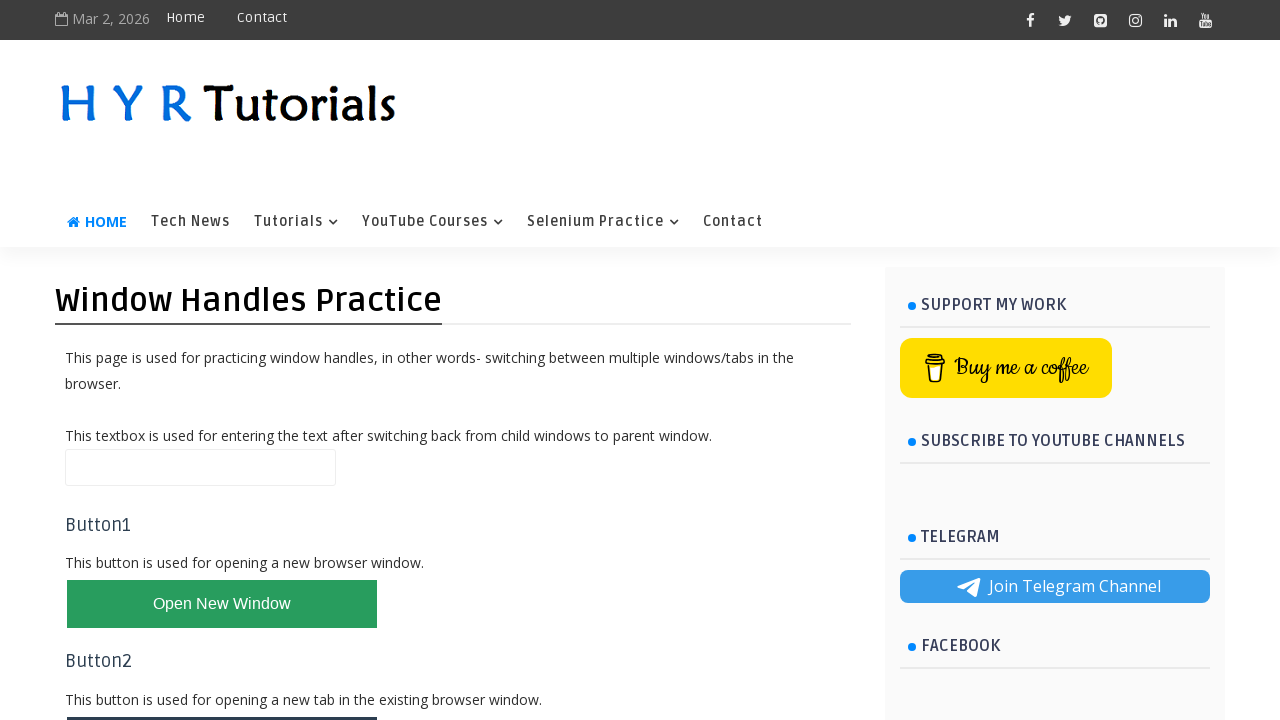

Waited for new window to open
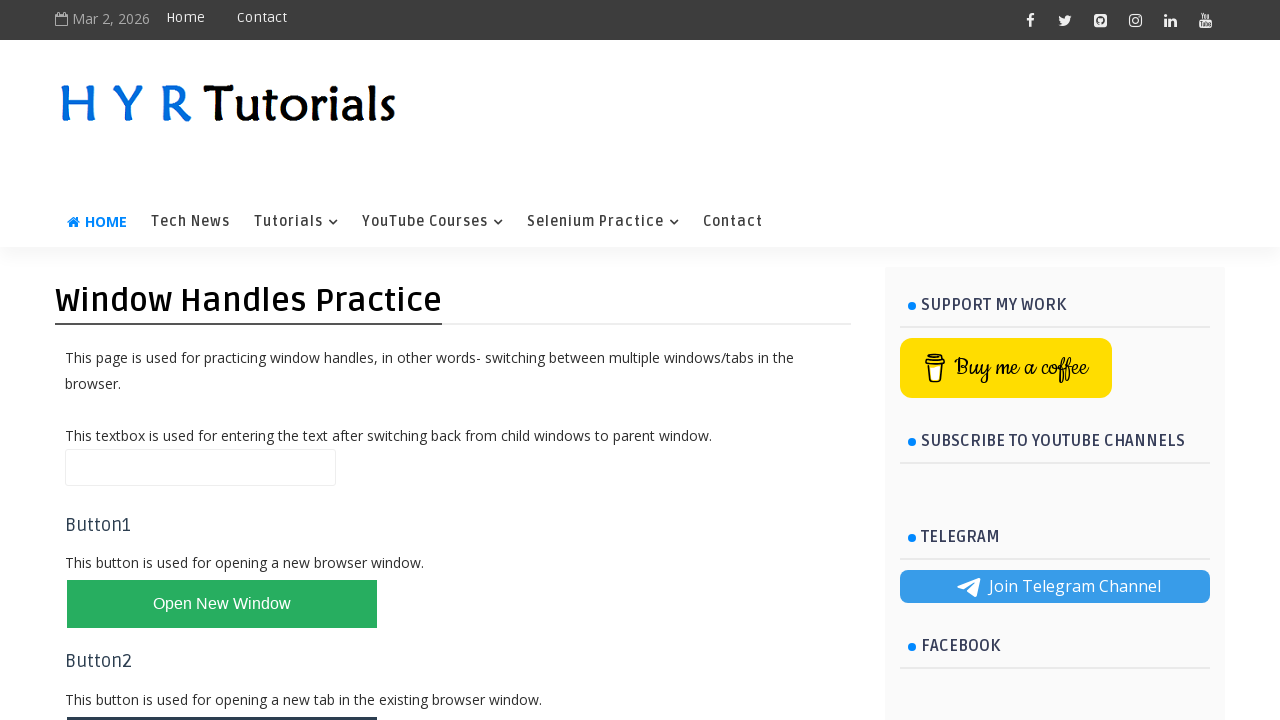

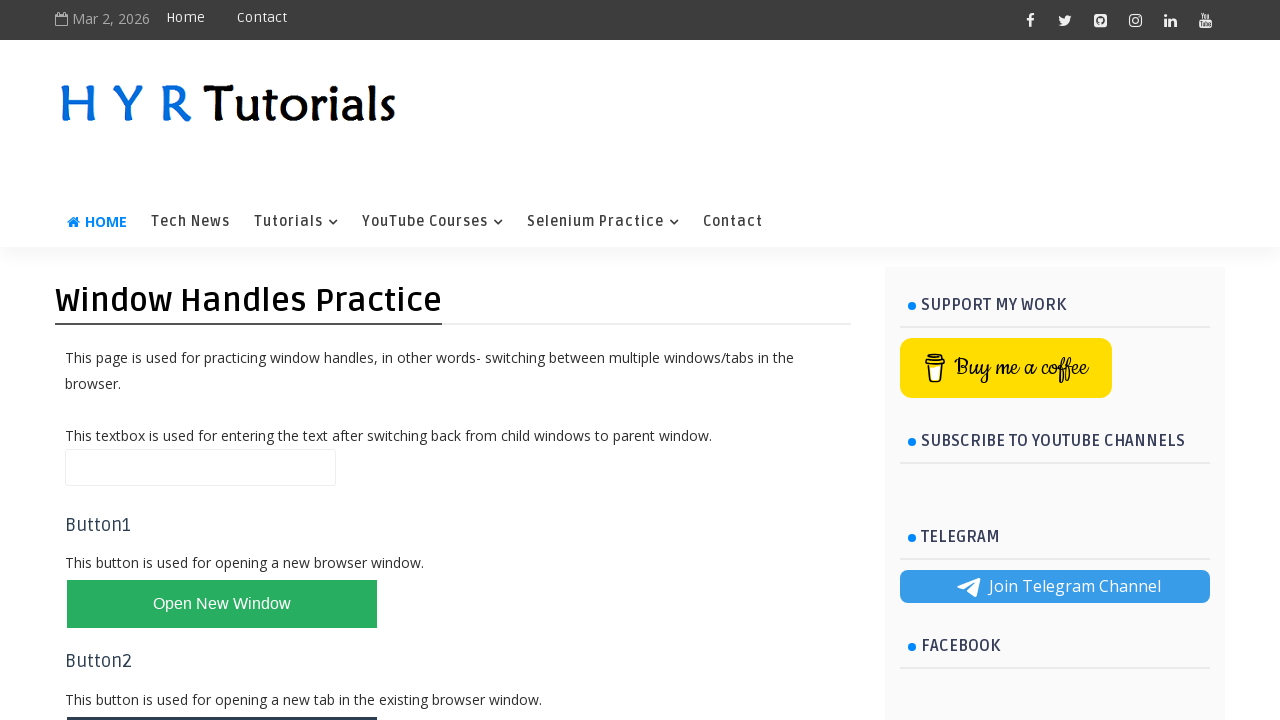